Navigates to the HSR Seelie.me characters page, waits for the main content to load, and clicks a button to reveal character listings.

Starting URL: https://hsr.seelie.me/characters

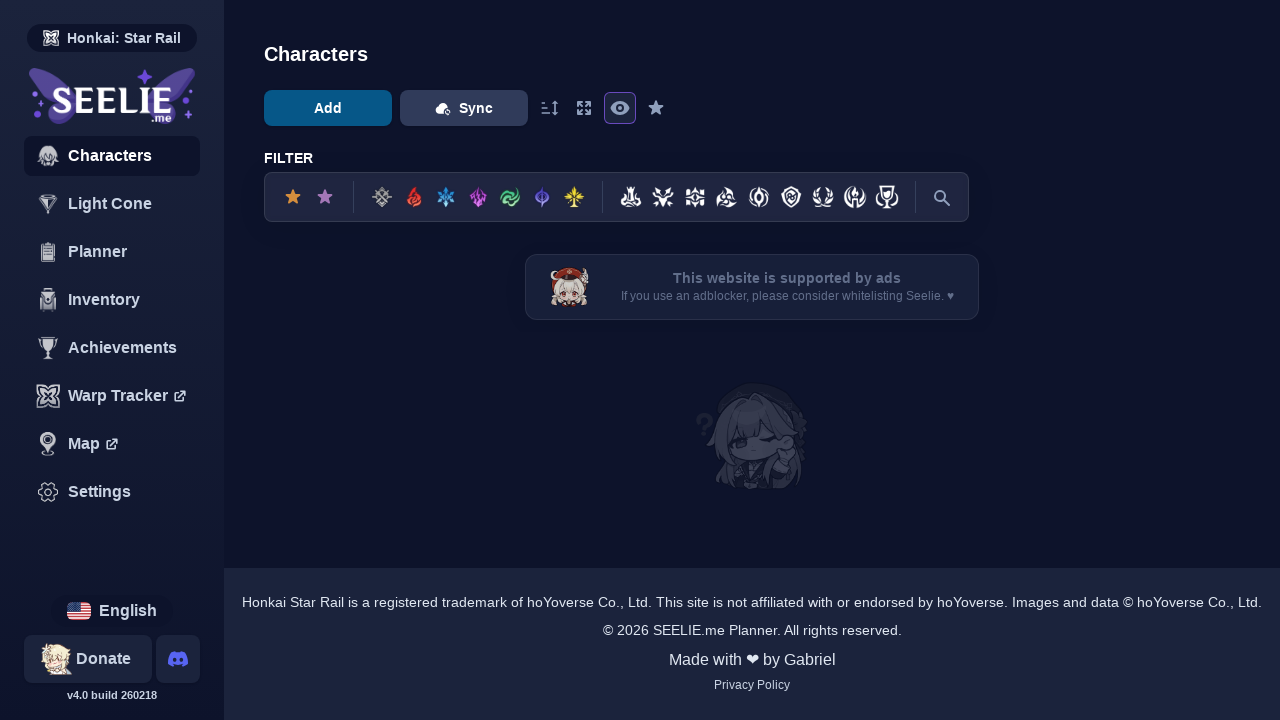

Waited for main button to load
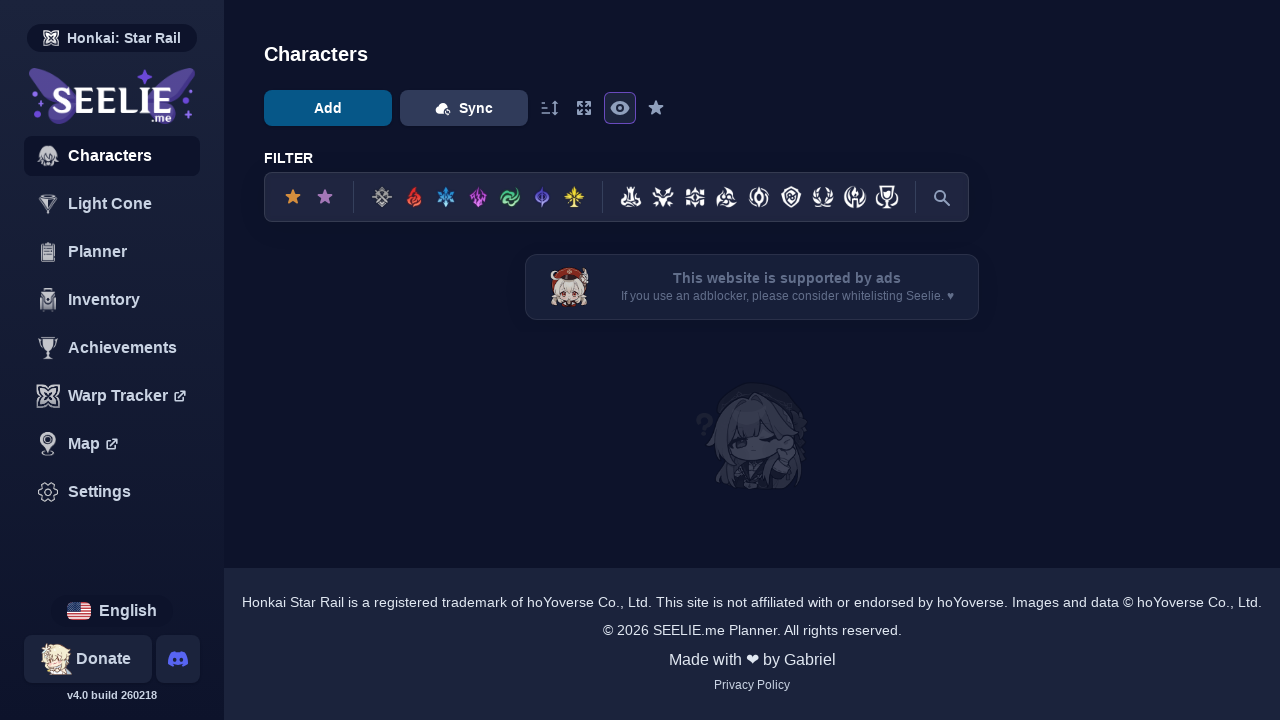

Clicked button to reveal character listings at (328, 108) on #main button
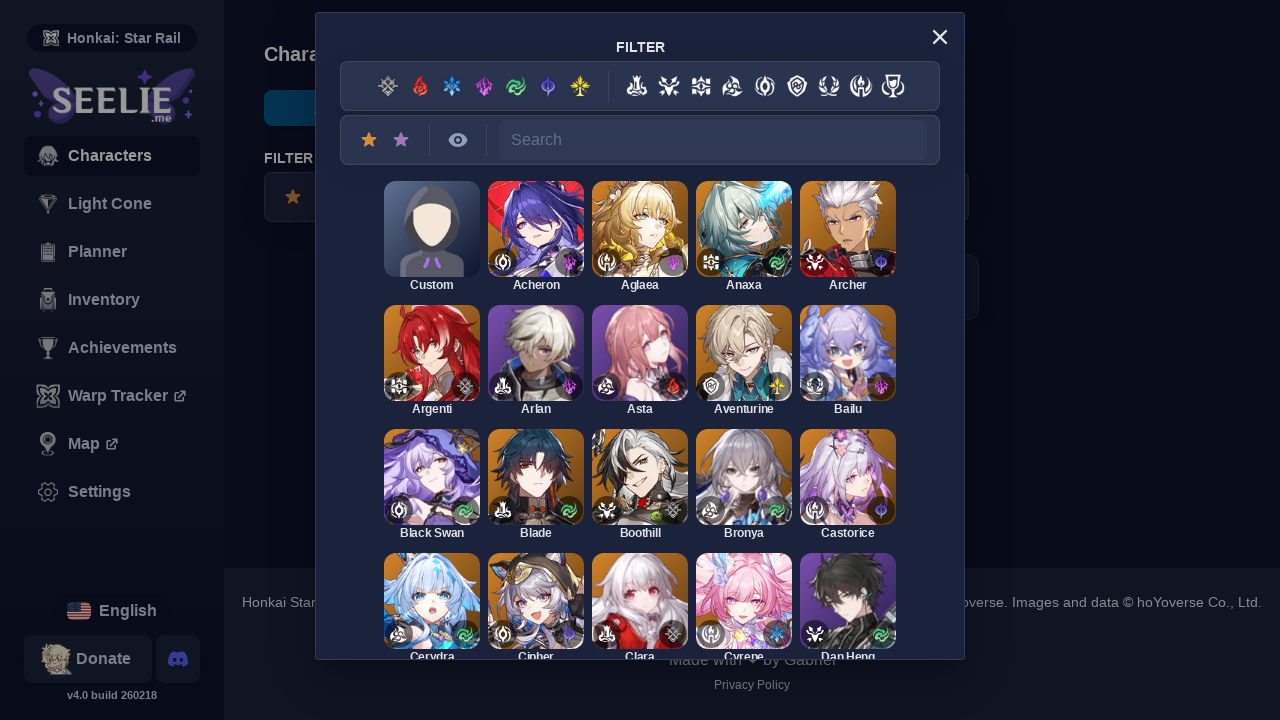

Character items loaded and displayed
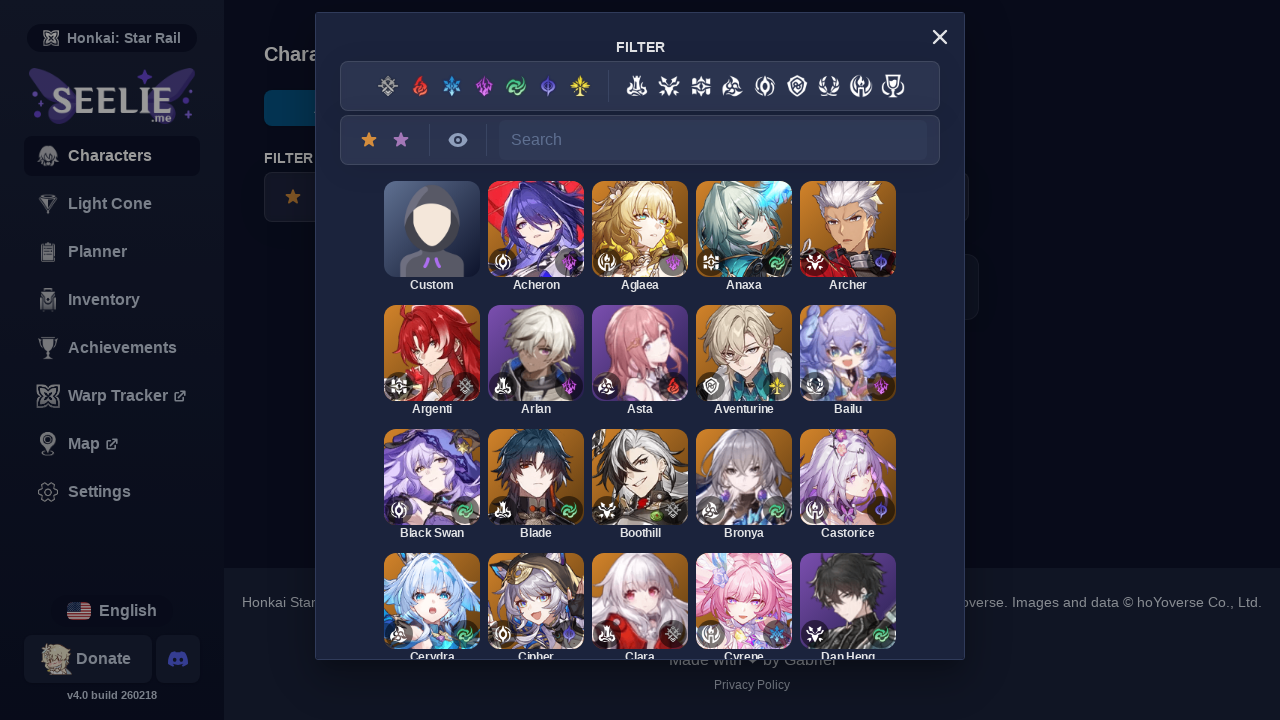

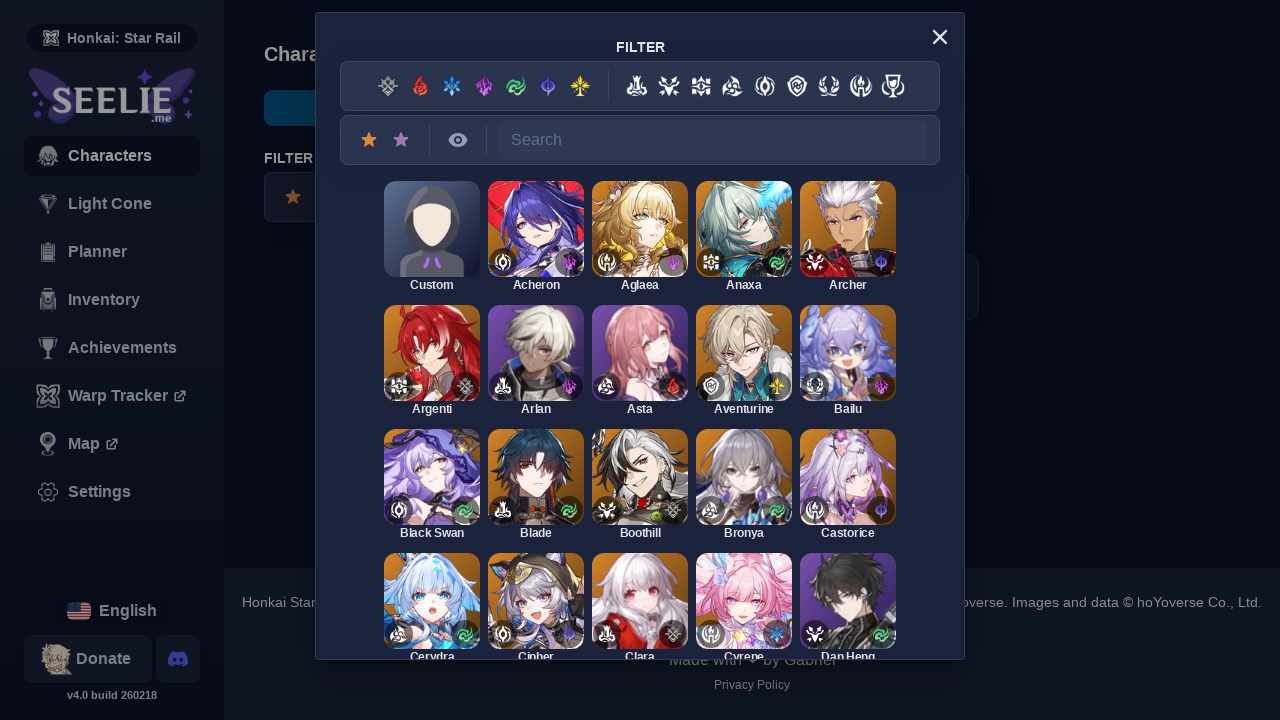